Navigates to the Course page and selects a department from a dropdown menu by value

Starting URL: https://gravitymvctestapplication.azurewebsites.net/Course

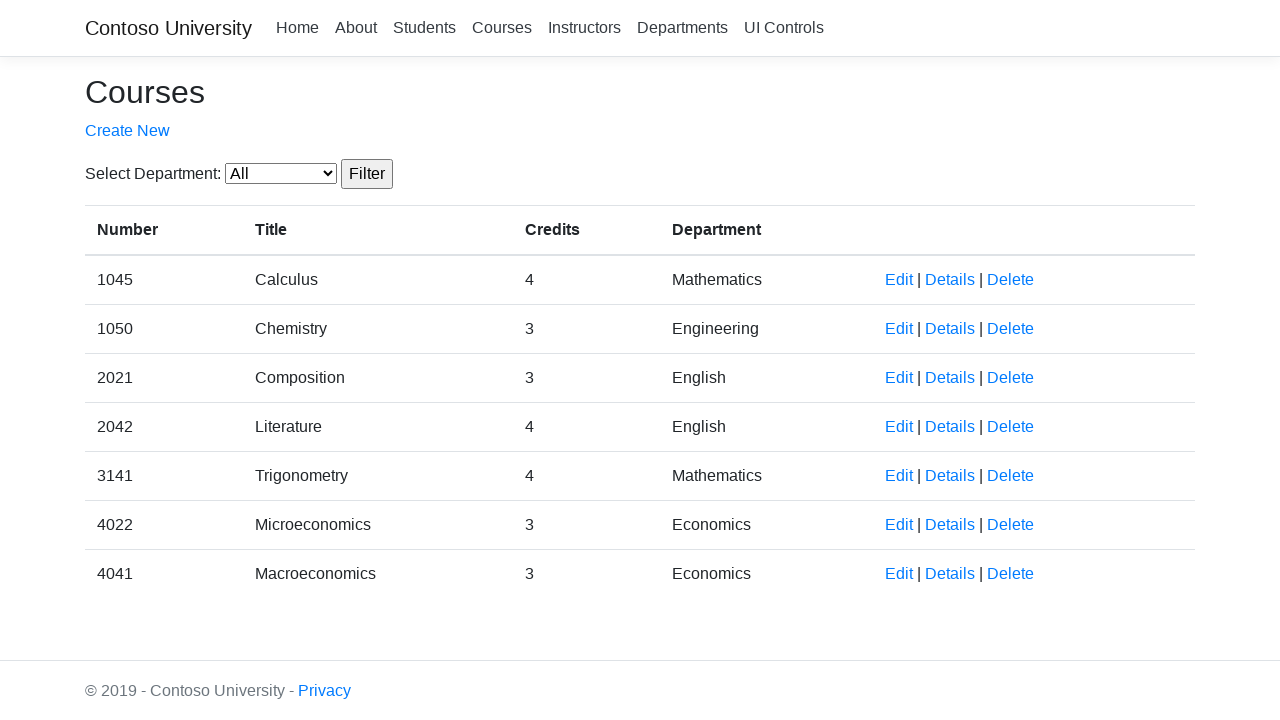

Navigated to Course page
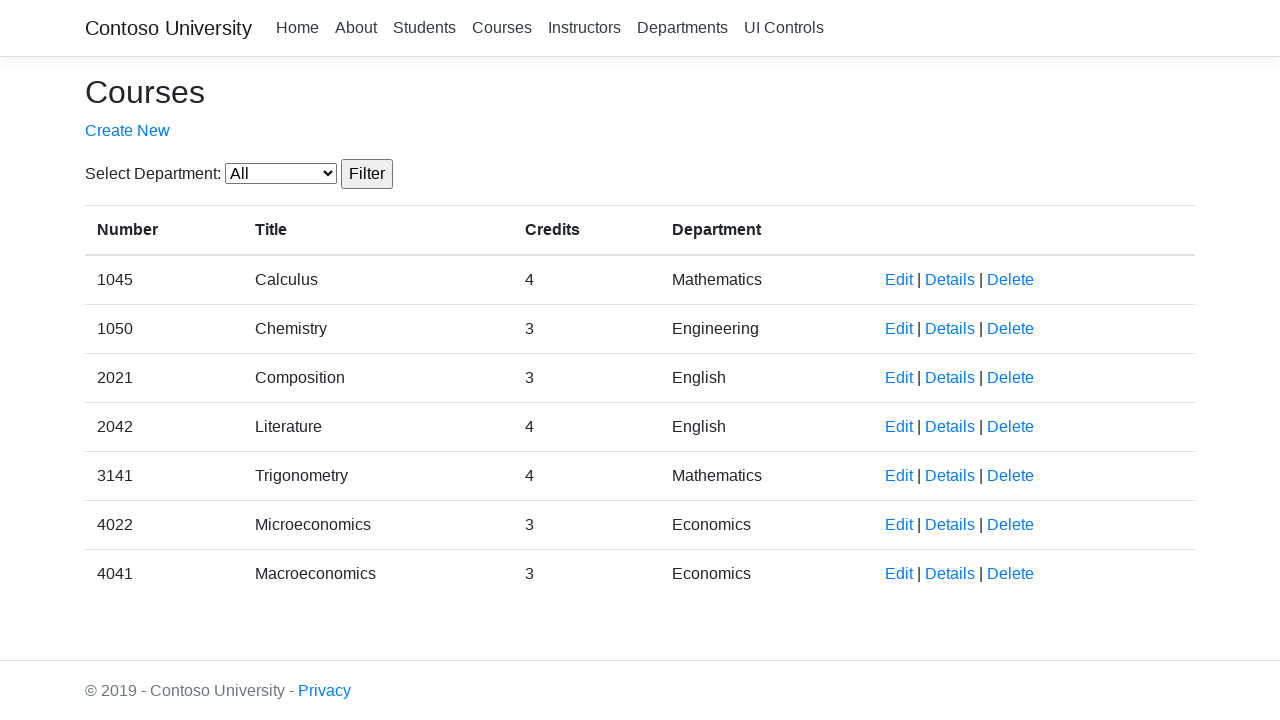

Selected department with value '4' from dropdown on select#SelectedDepartment
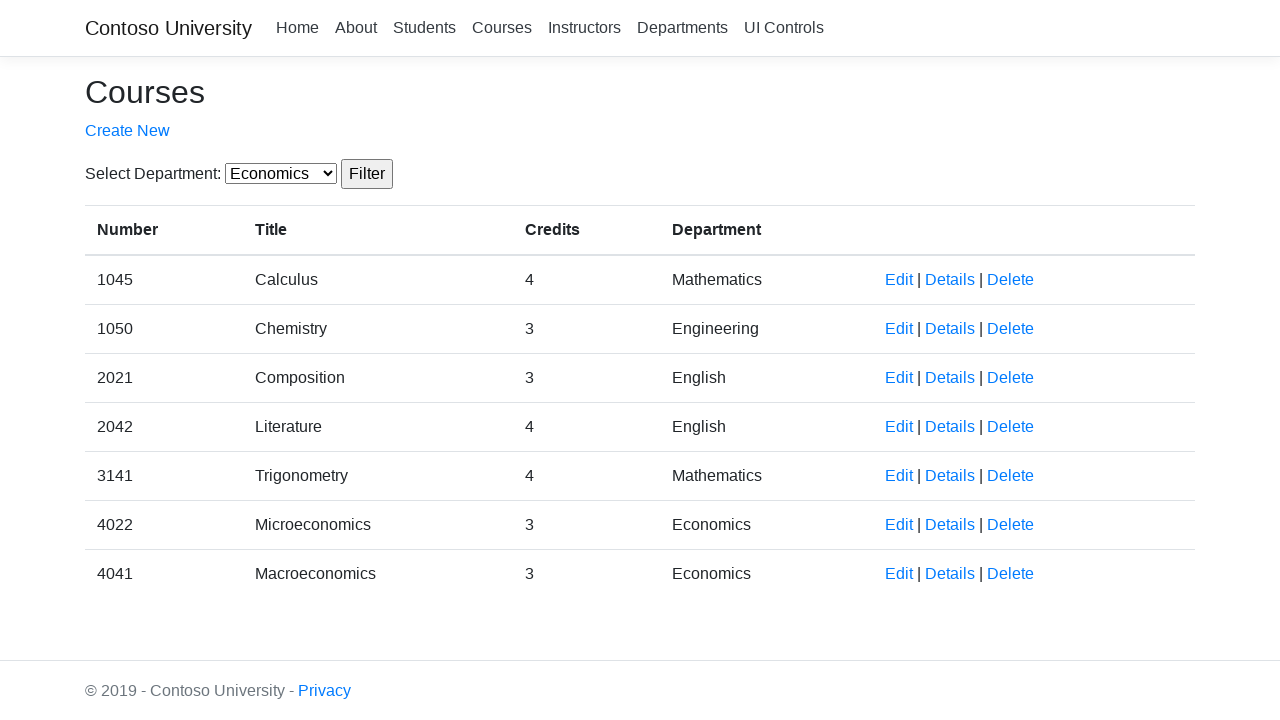

Waited for network idle state after department selection
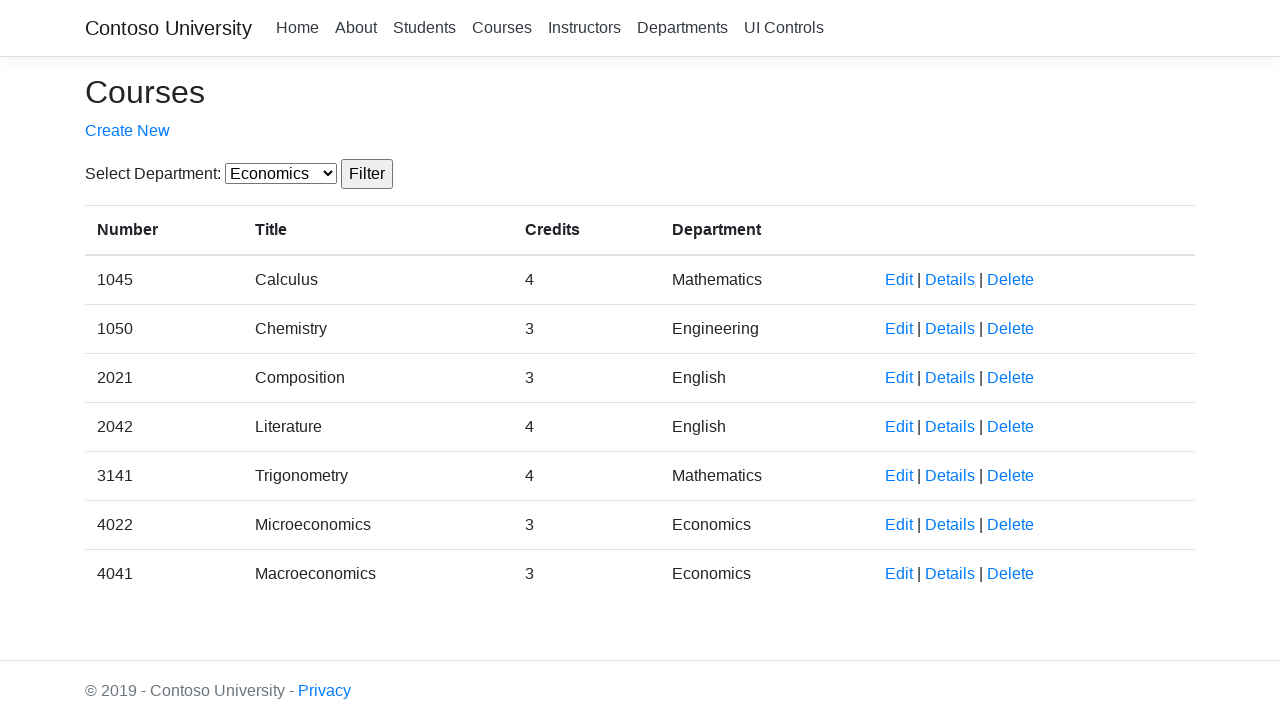

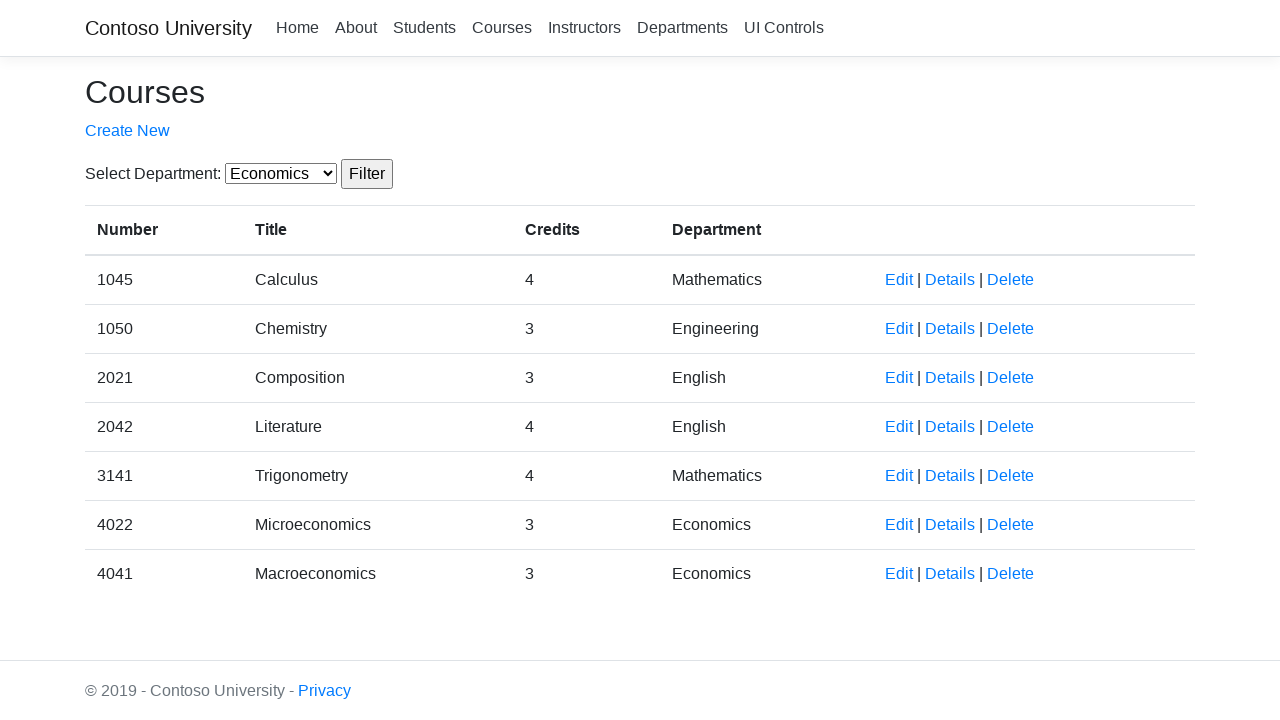